Tests the search functionality by entering a random product name (t-shirt, mug, or notebook) into the search box and submitting the search form.

Starting URL: https://prod-kurs.coderslab.pl/index.php

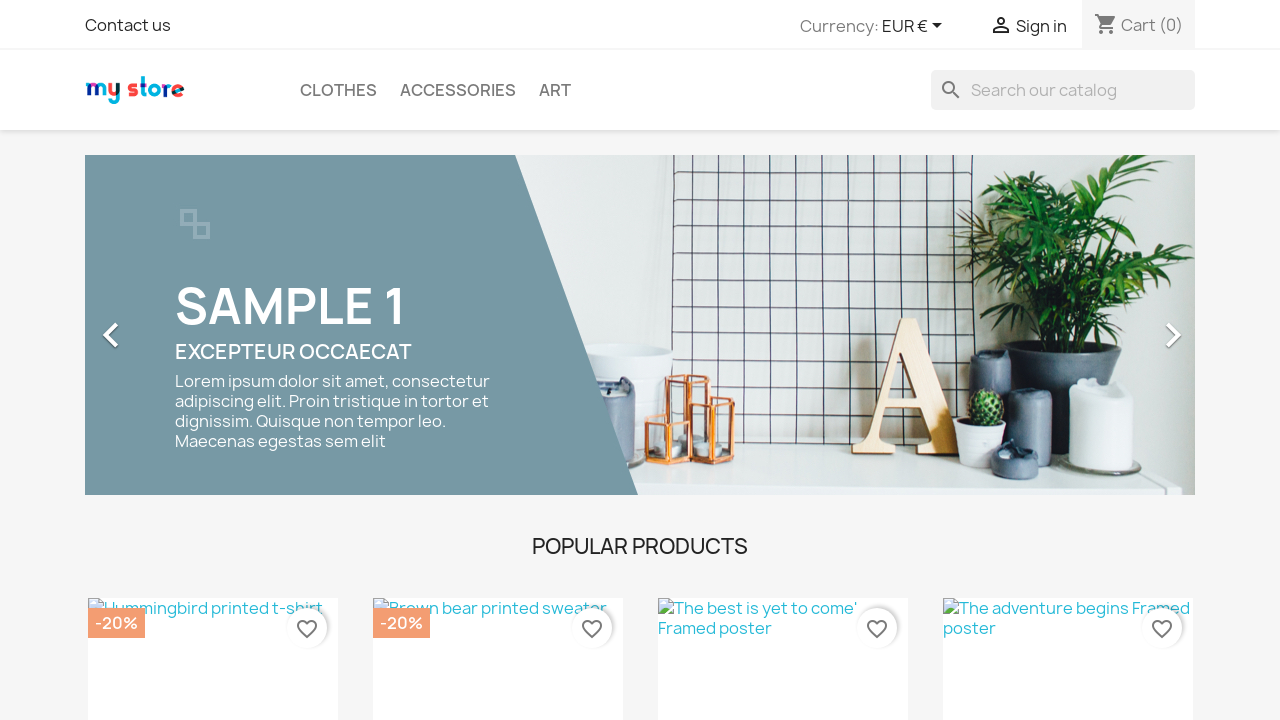

Filled search box with 'notebook' on input.ui-autocomplete-input
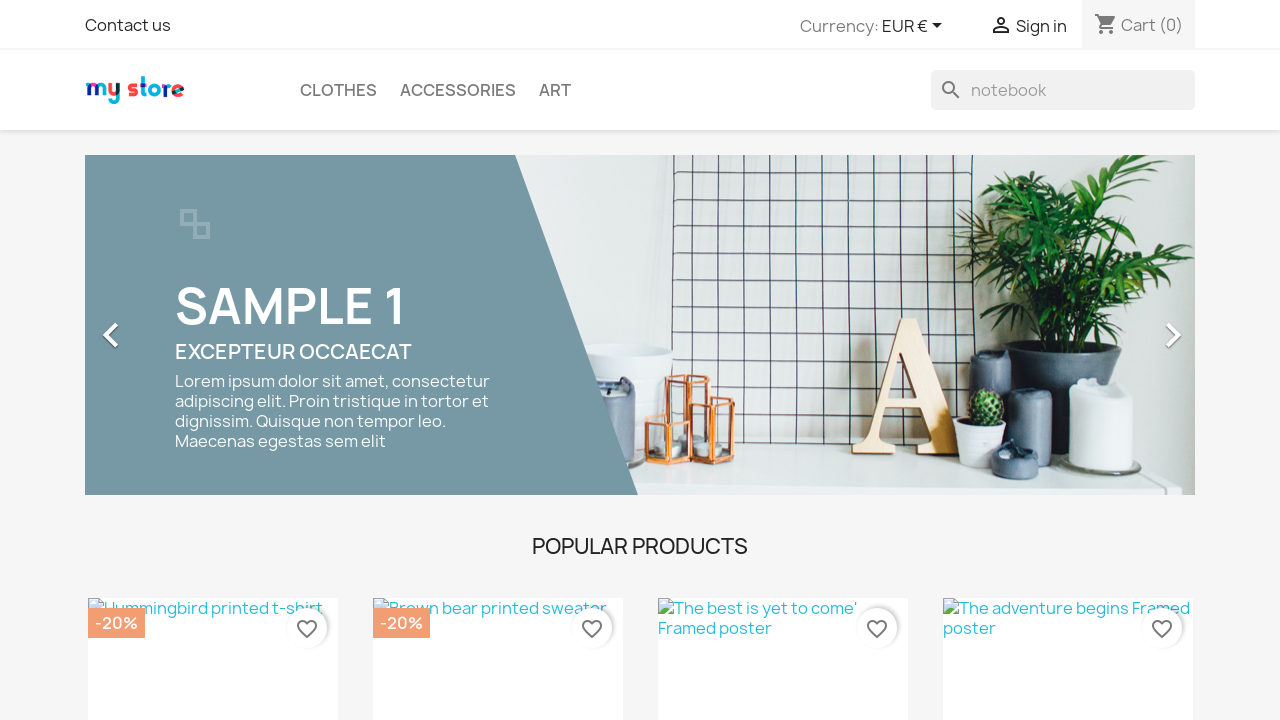

Pressed Enter to submit search form on input.ui-autocomplete-input
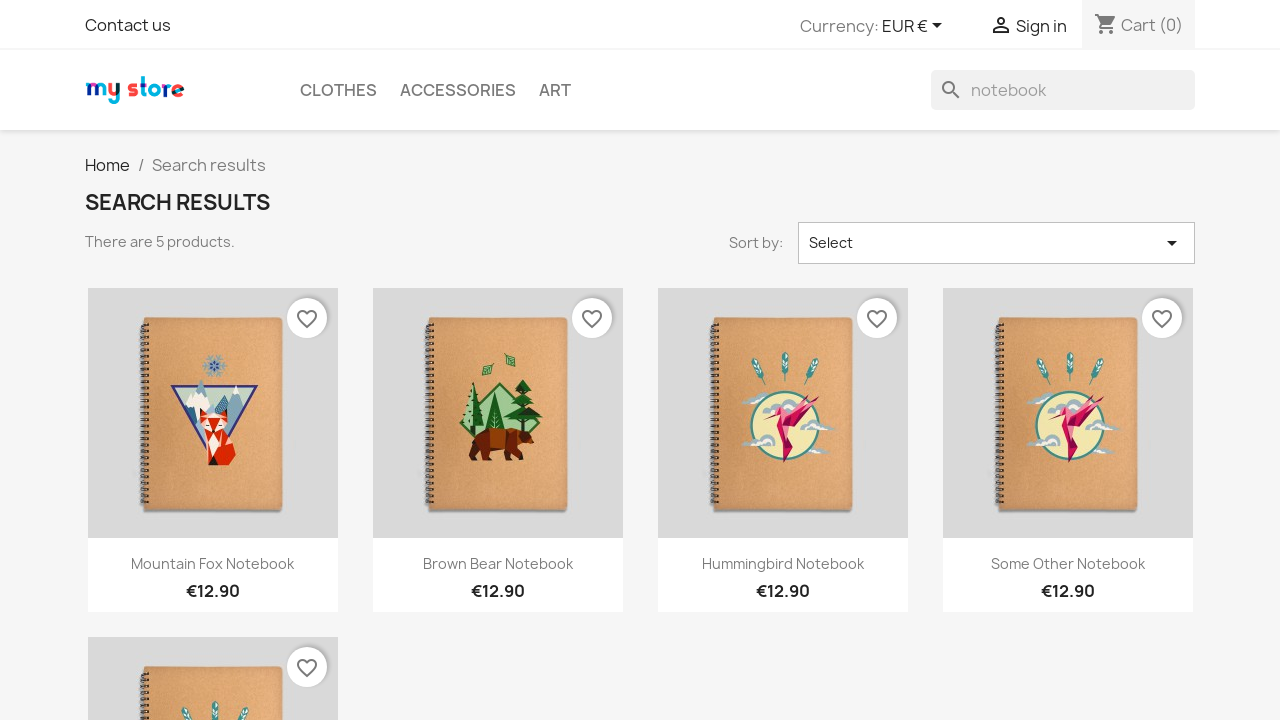

Search results loaded (networkidle state reached)
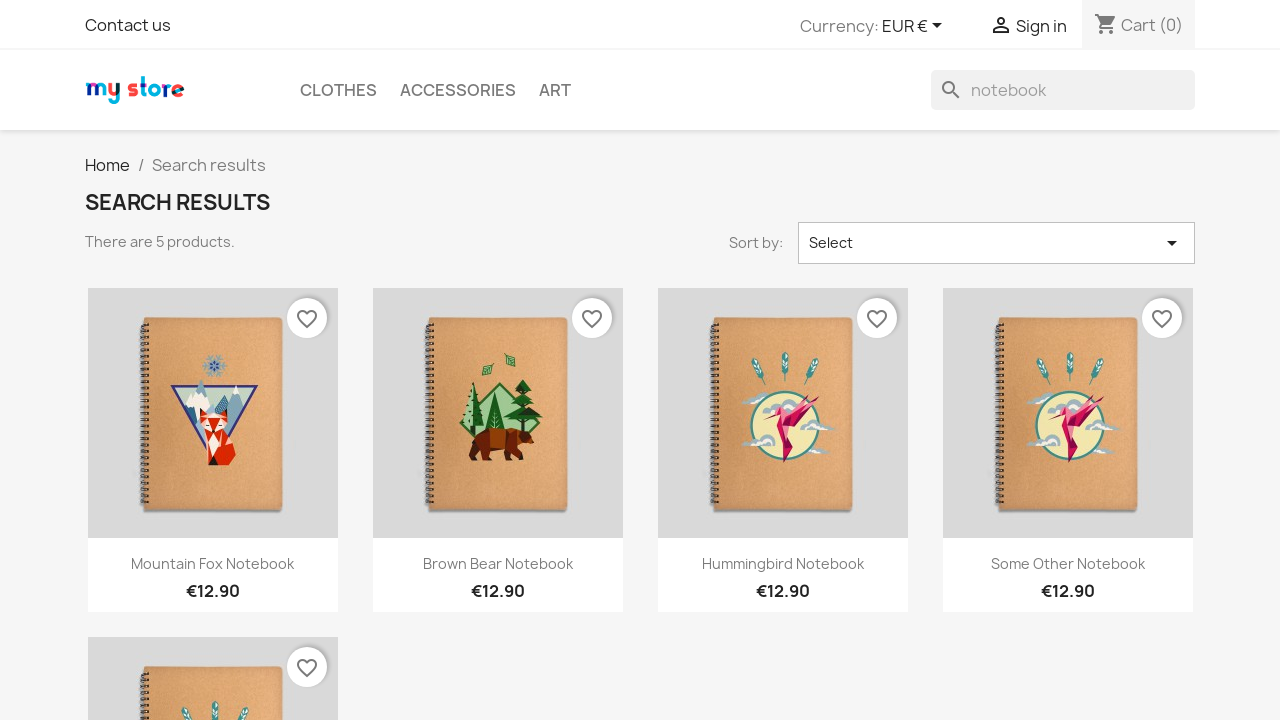

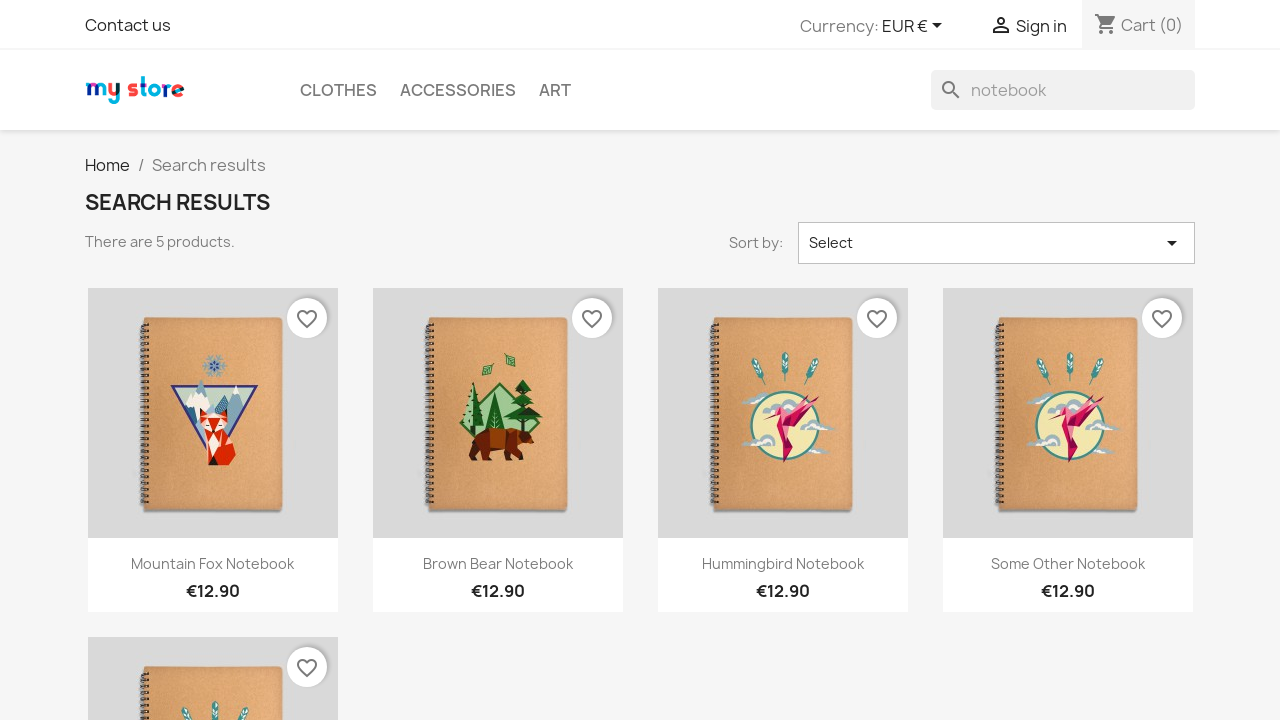